Tests dropdown selection functionality by navigating to a demo page and selecting a specific value ("Voilet") from an old-style select dropdown menu

Starting URL: https://demoqa.com/select-menu

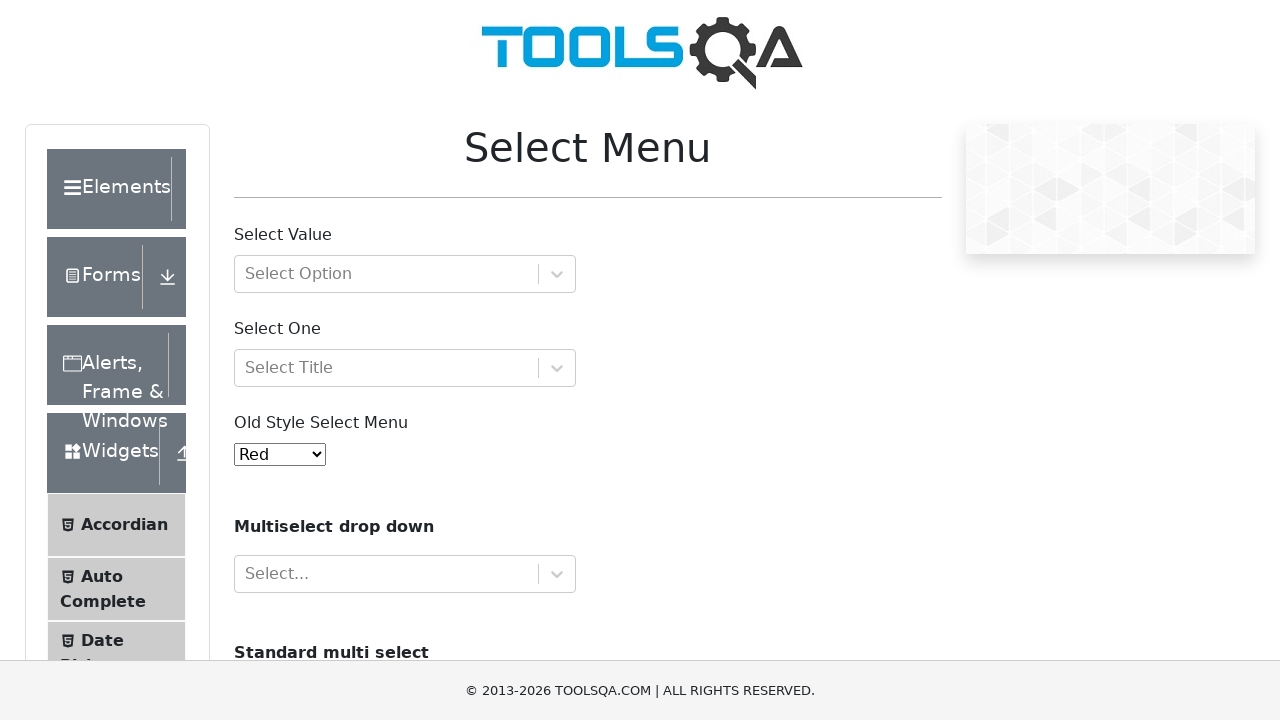

Navigated to DemoQA select menu page
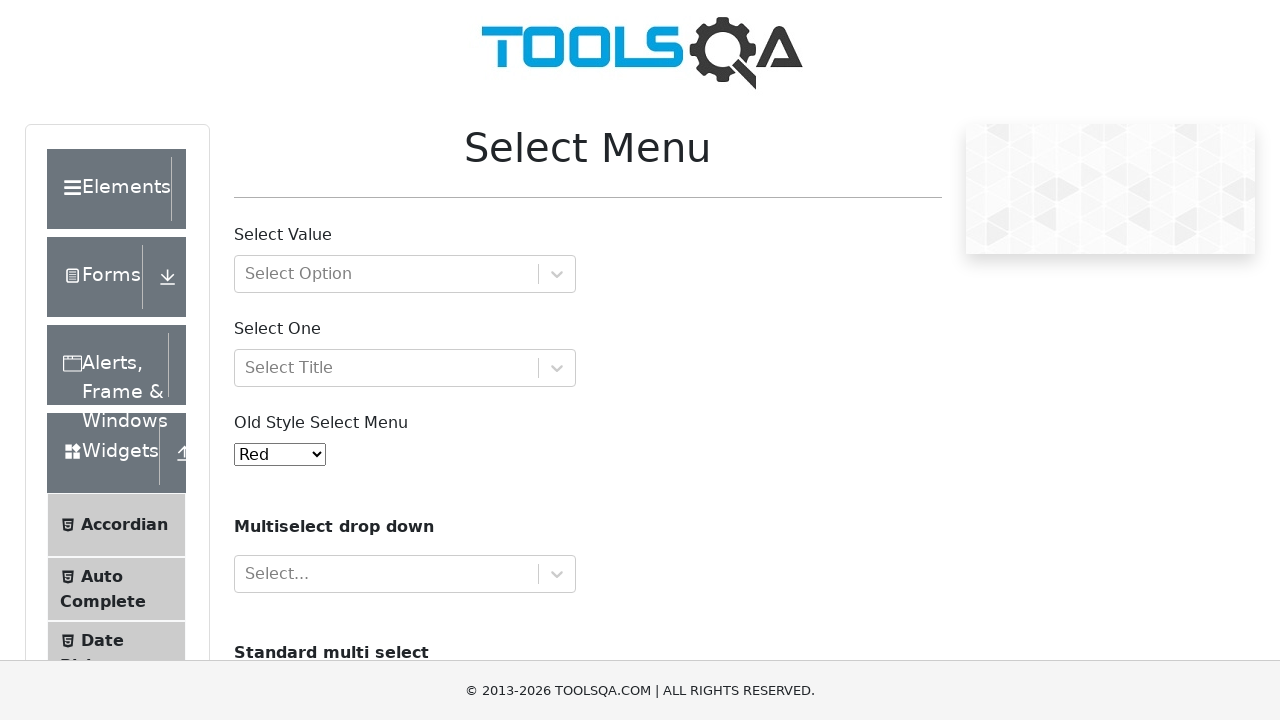

Old-style select dropdown menu loaded
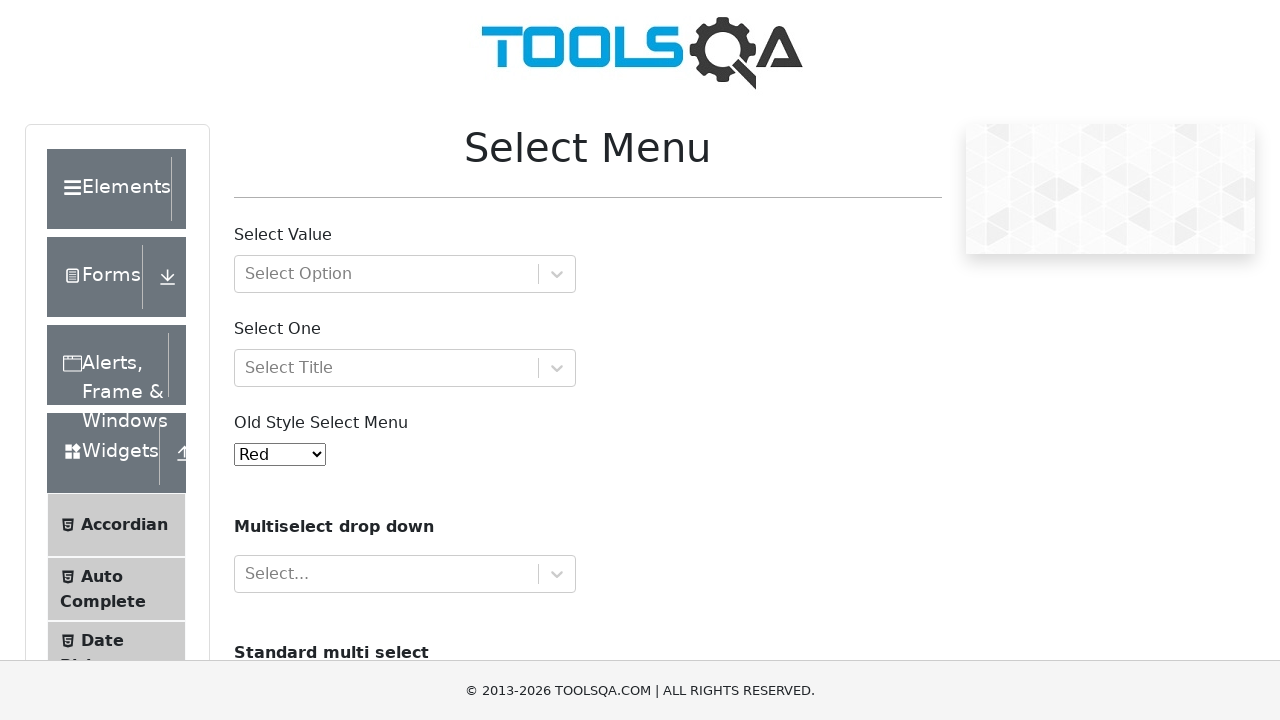

Selected 'Voilet' from the dropdown menu on #oldSelectMenu
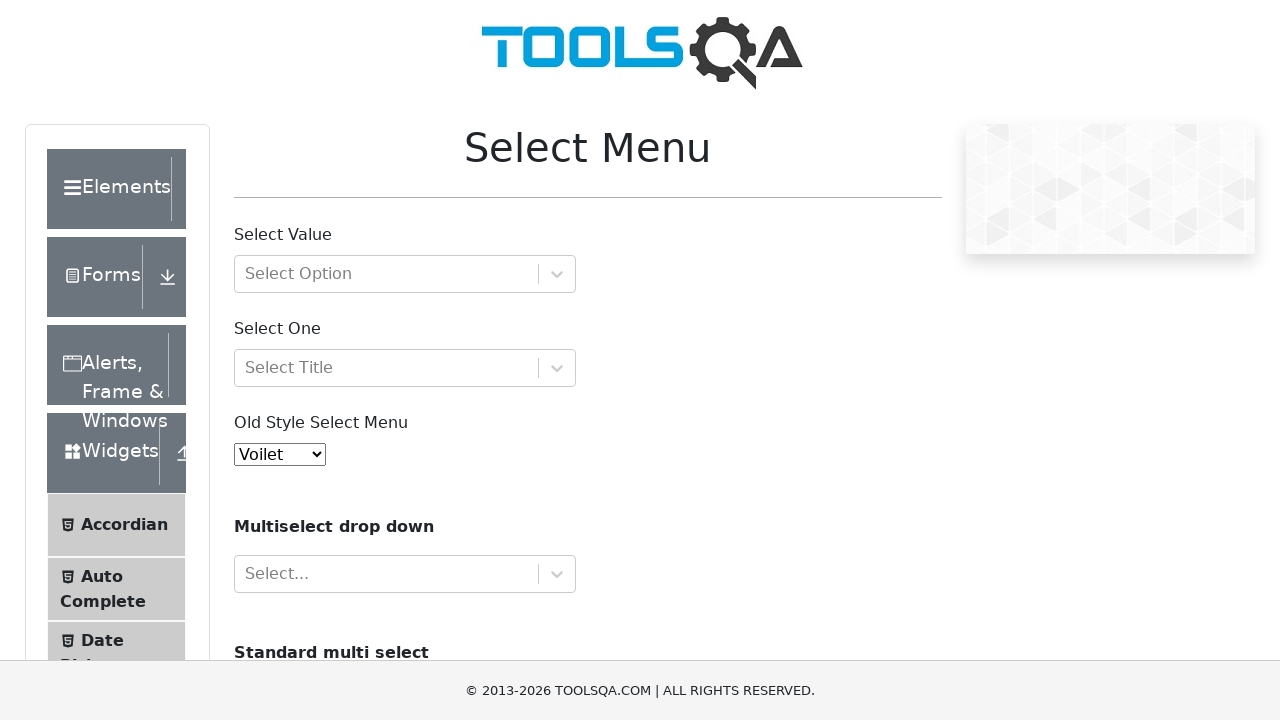

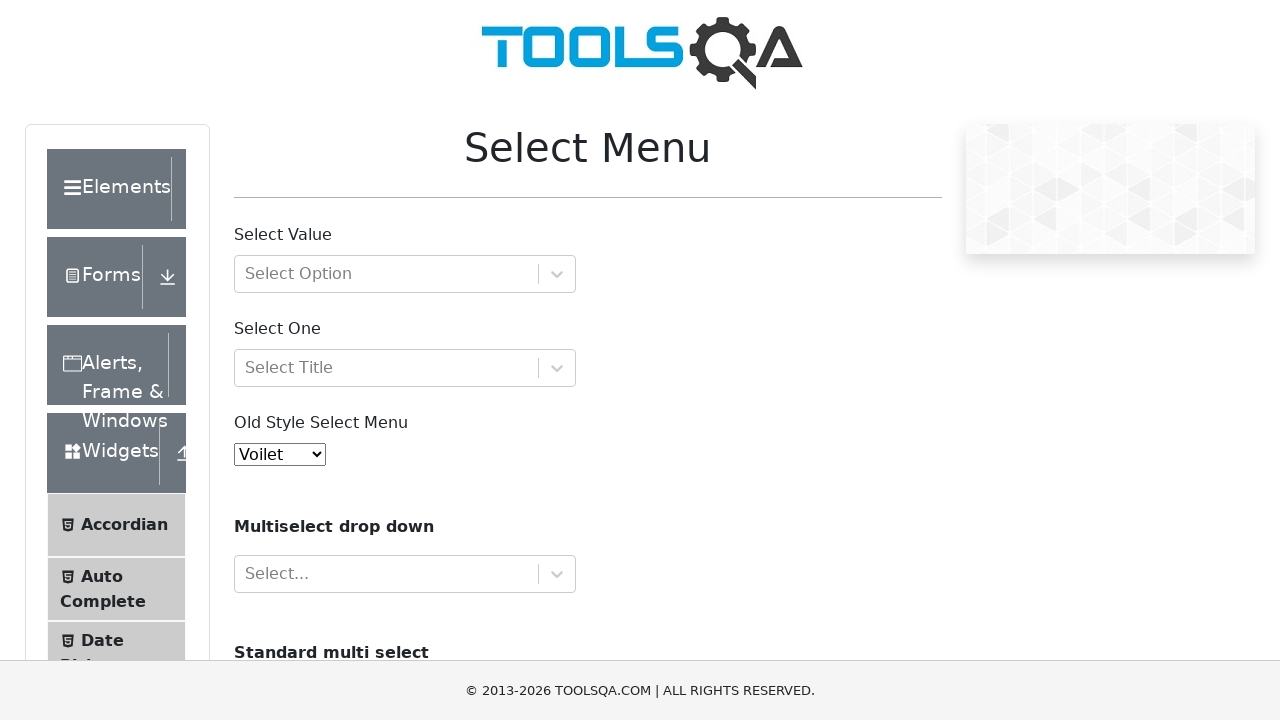